Tests drag and drop functionality by dragging a "Drag me" element onto a "Drop here" target area and verifying the target text changes to "Dropped!"

Starting URL: https://demoqa.com/droppable

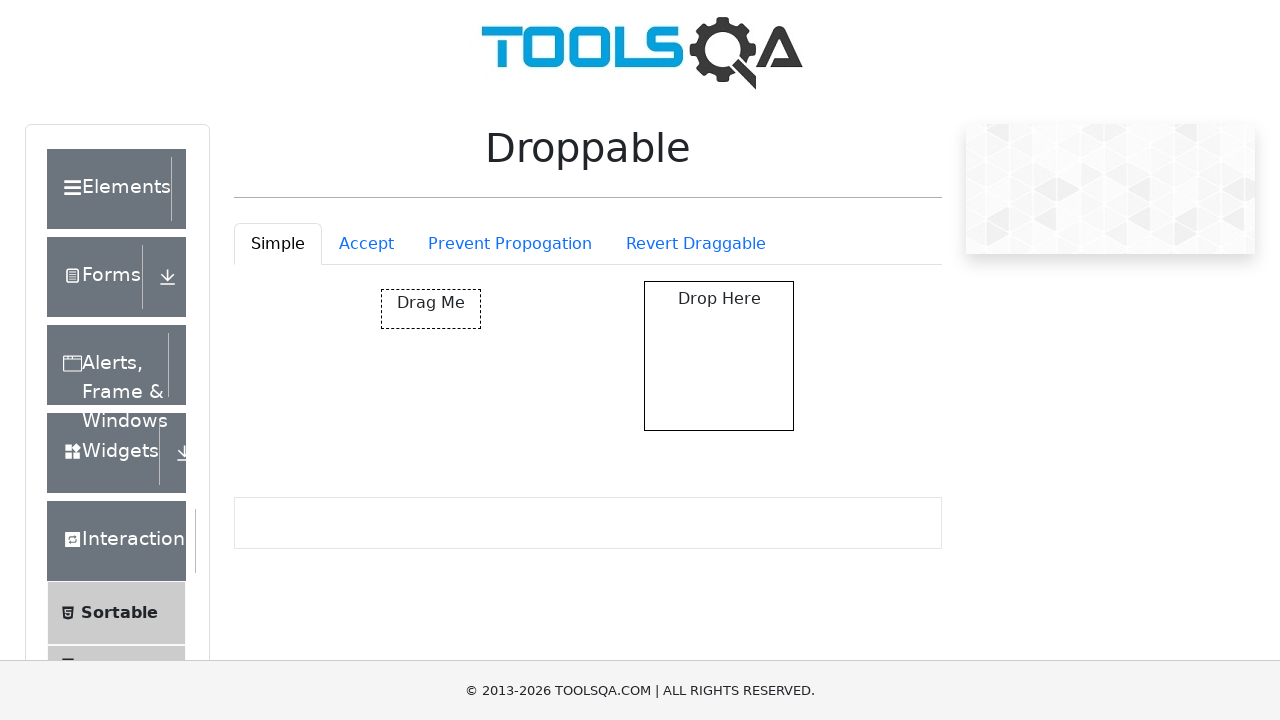

Navigated to droppable demo page
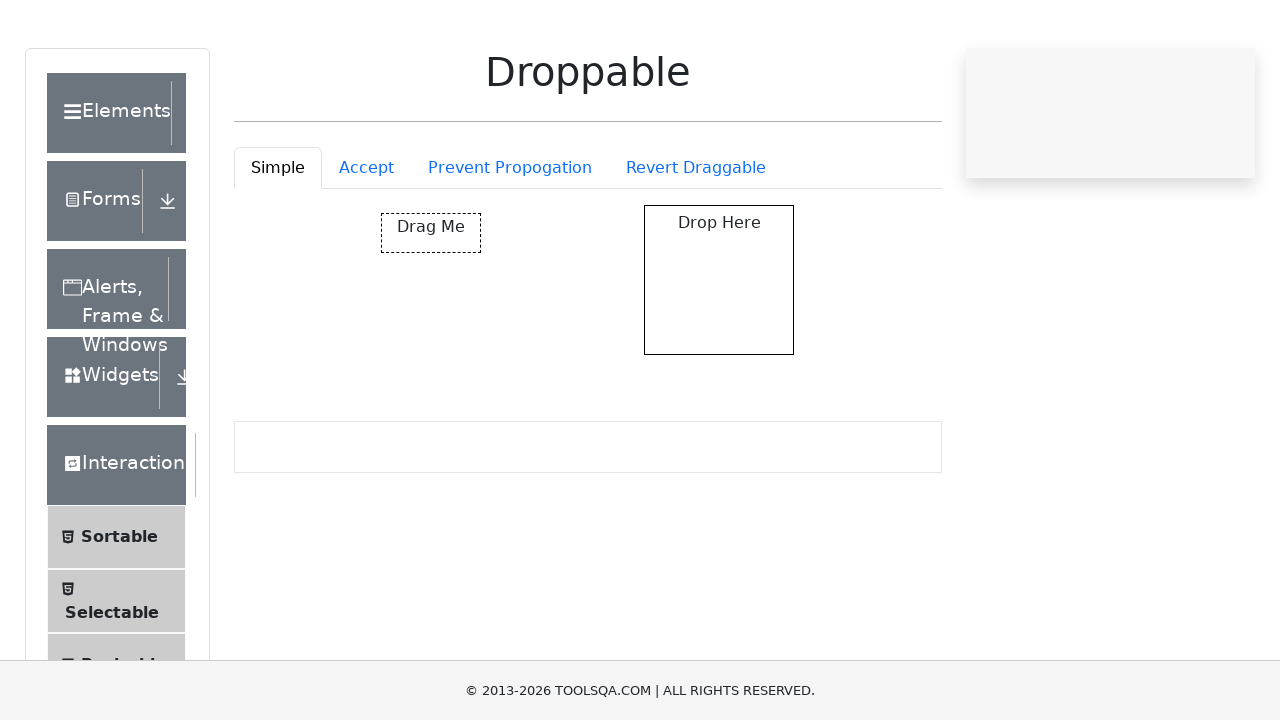

Located draggable element with ID 'draggable'
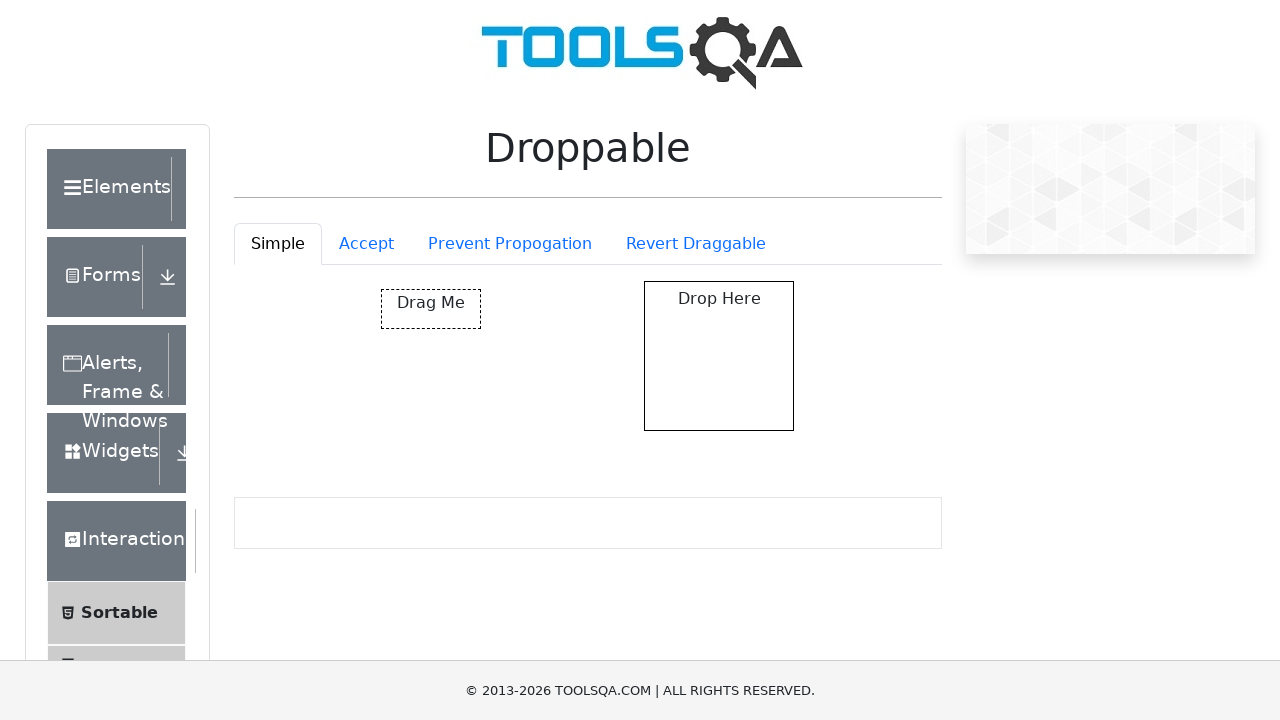

Located droppable target element with ID 'droppable'
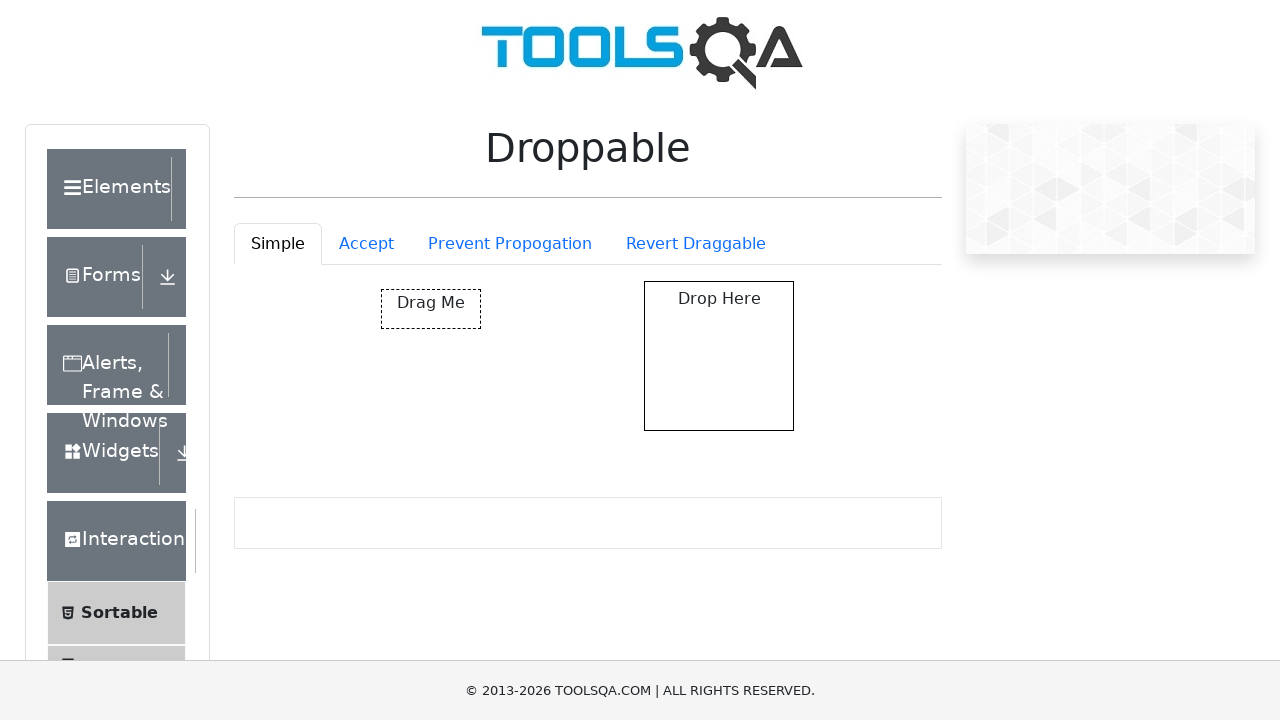

Dragged 'Drag me' element onto 'Drop here' target area at (719, 356)
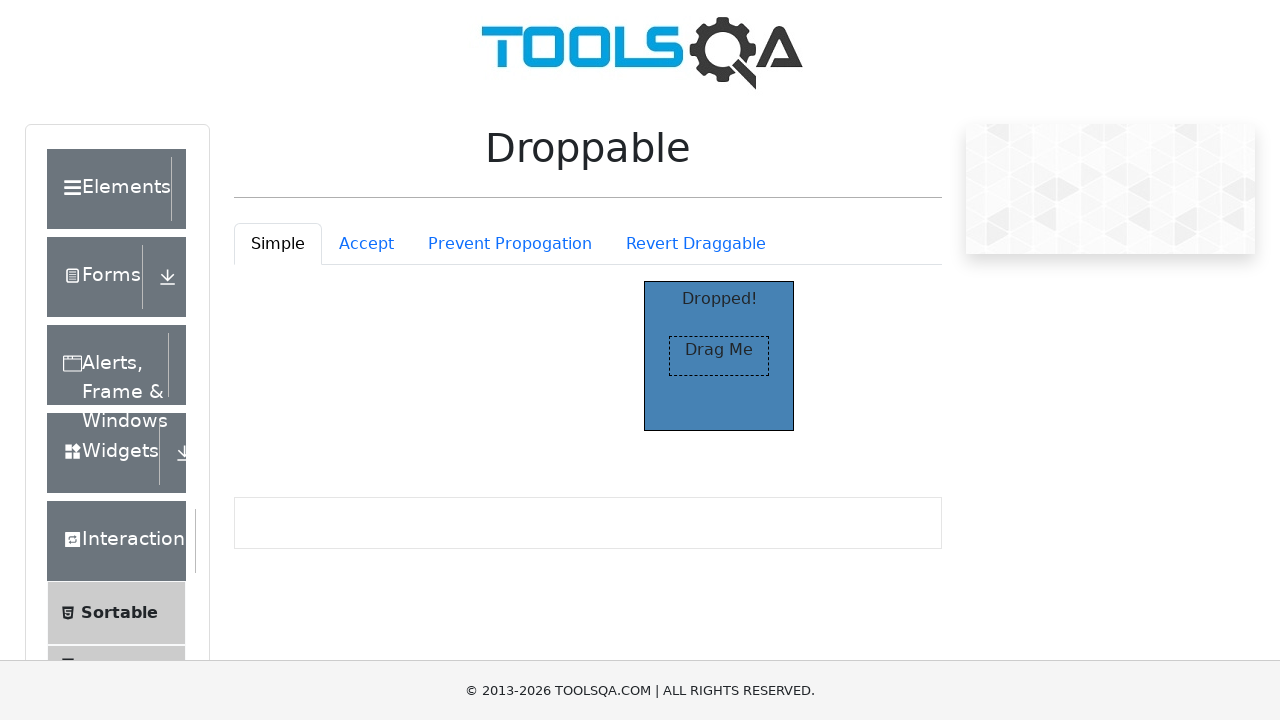

Verified drop target element contains 'Dropped!' text
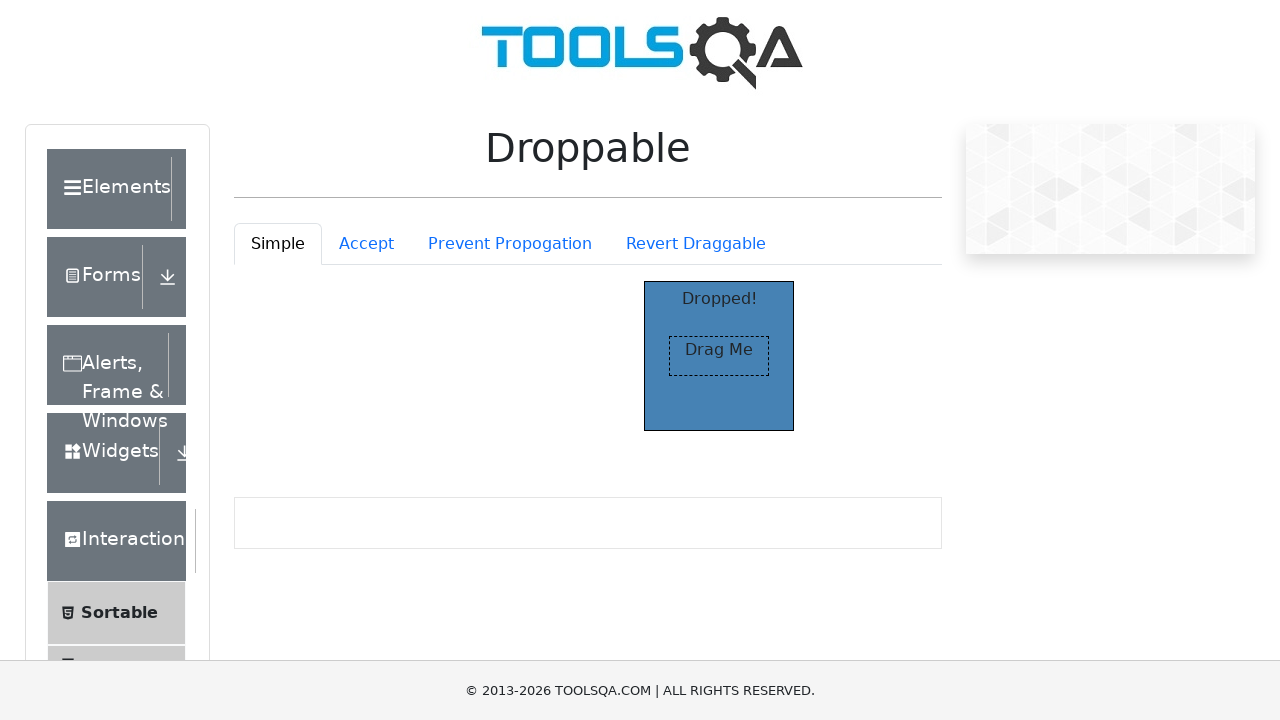

Retrieved text content from drop target: 'Dropped!'
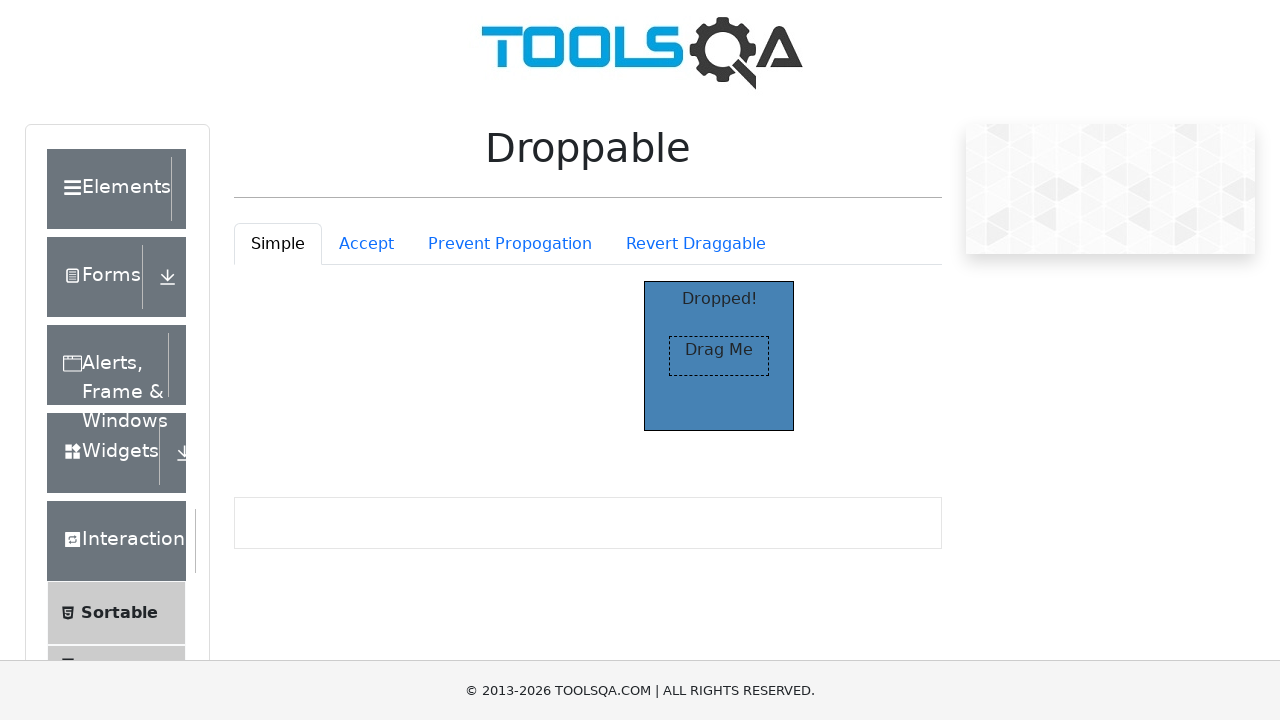

Assertion passed: drop target text is 'Dropped!'
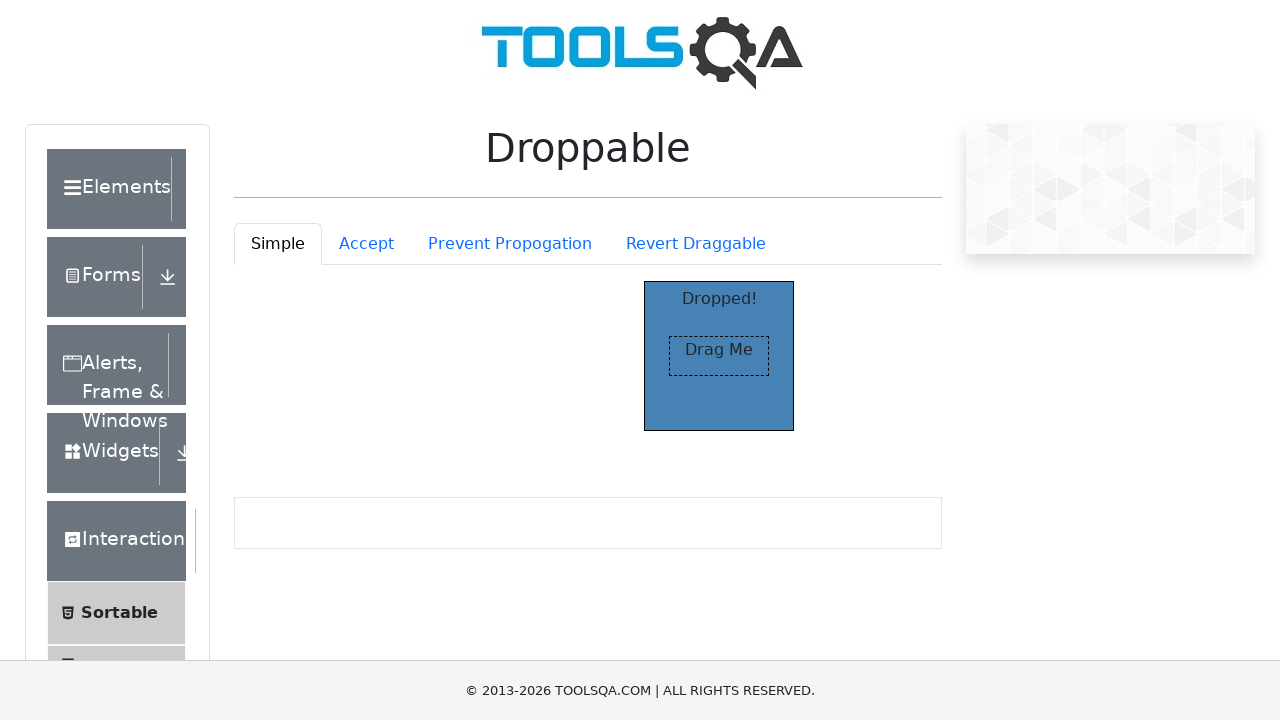

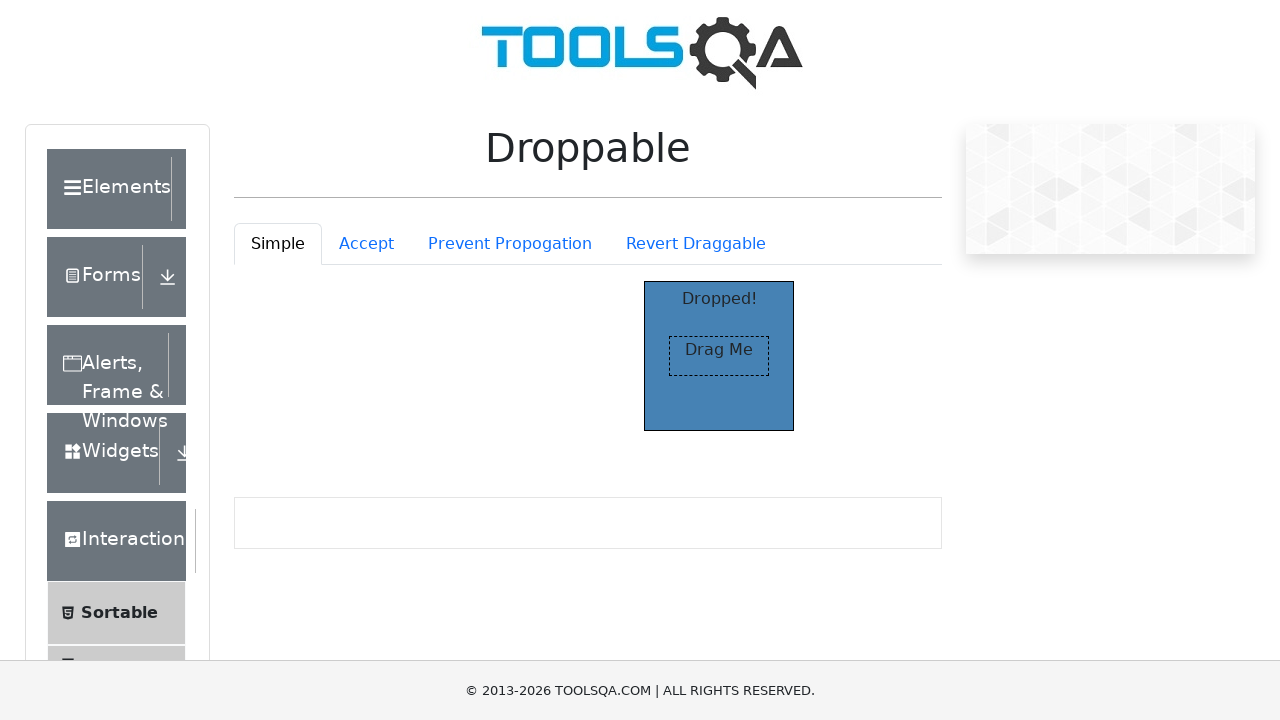